Tests navigation on a training support website by verifying the homepage title, clicking the About link, and verifying the About page title

Starting URL: https://v1.training-support.net

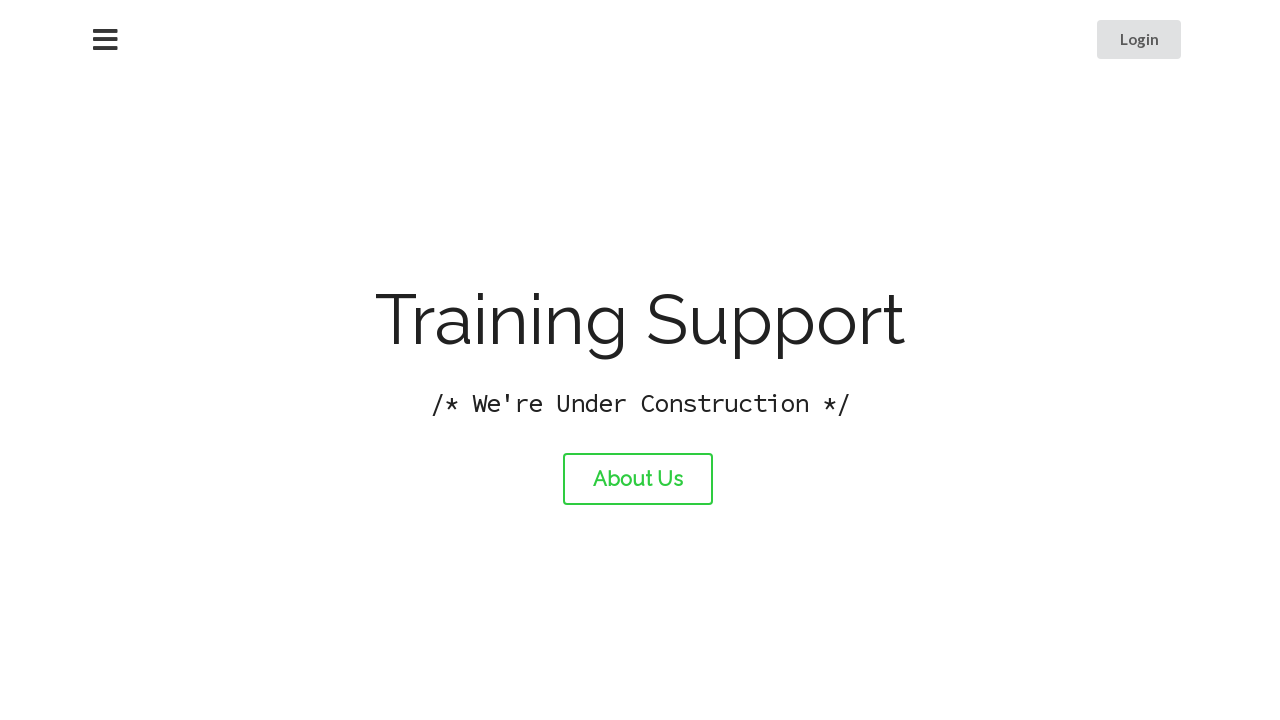

Verified homepage title is 'Training Support'
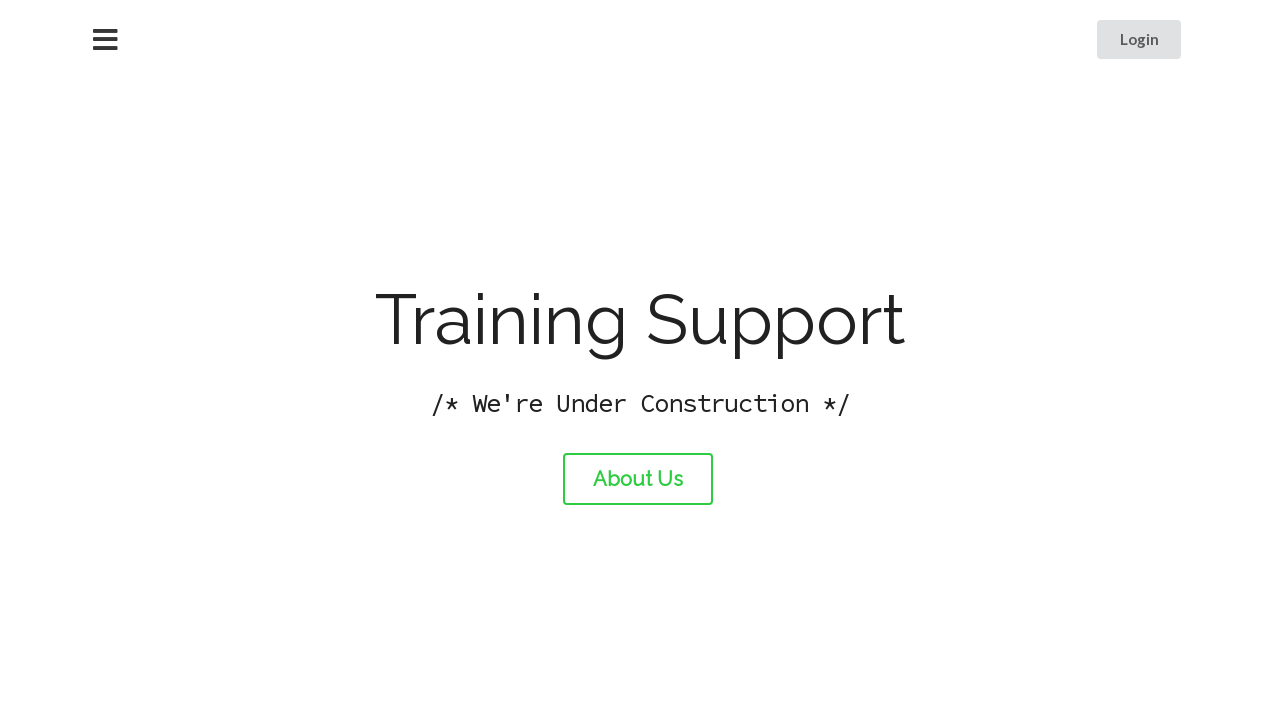

Clicked About link at (638, 479) on #about-link
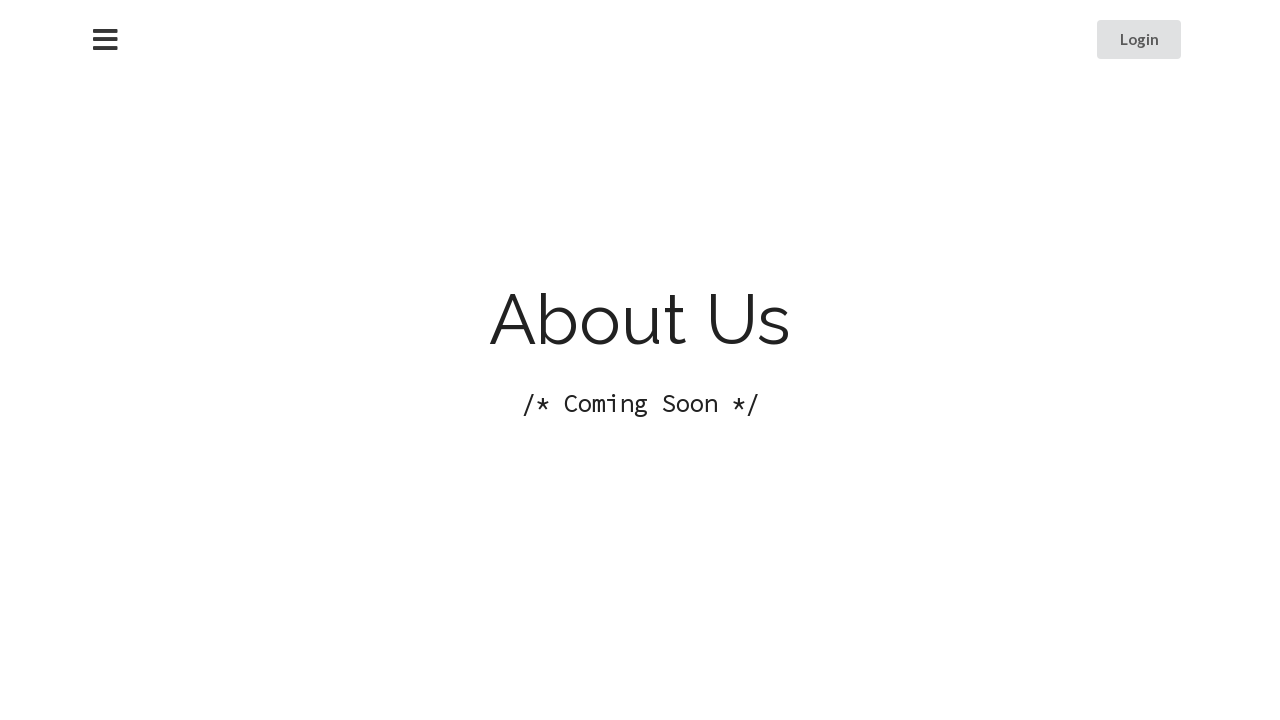

Waited for page to load (networkidle)
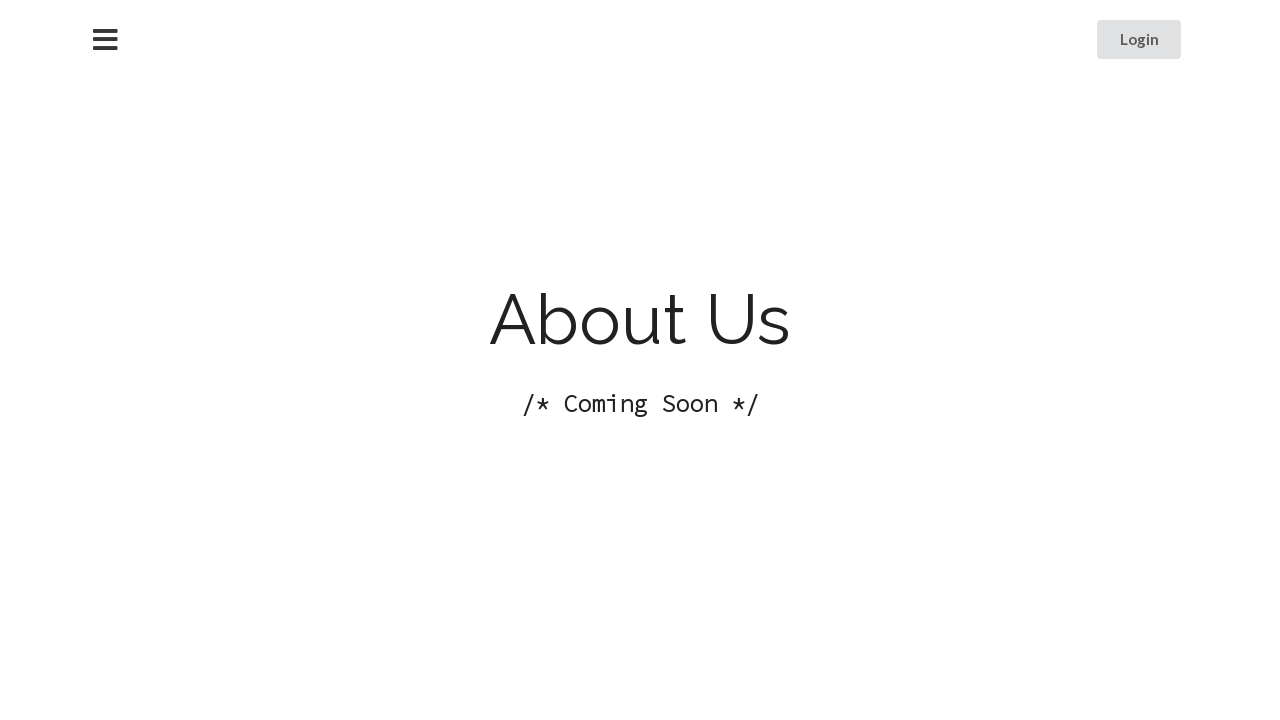

Verified About page title is 'About Training Support'
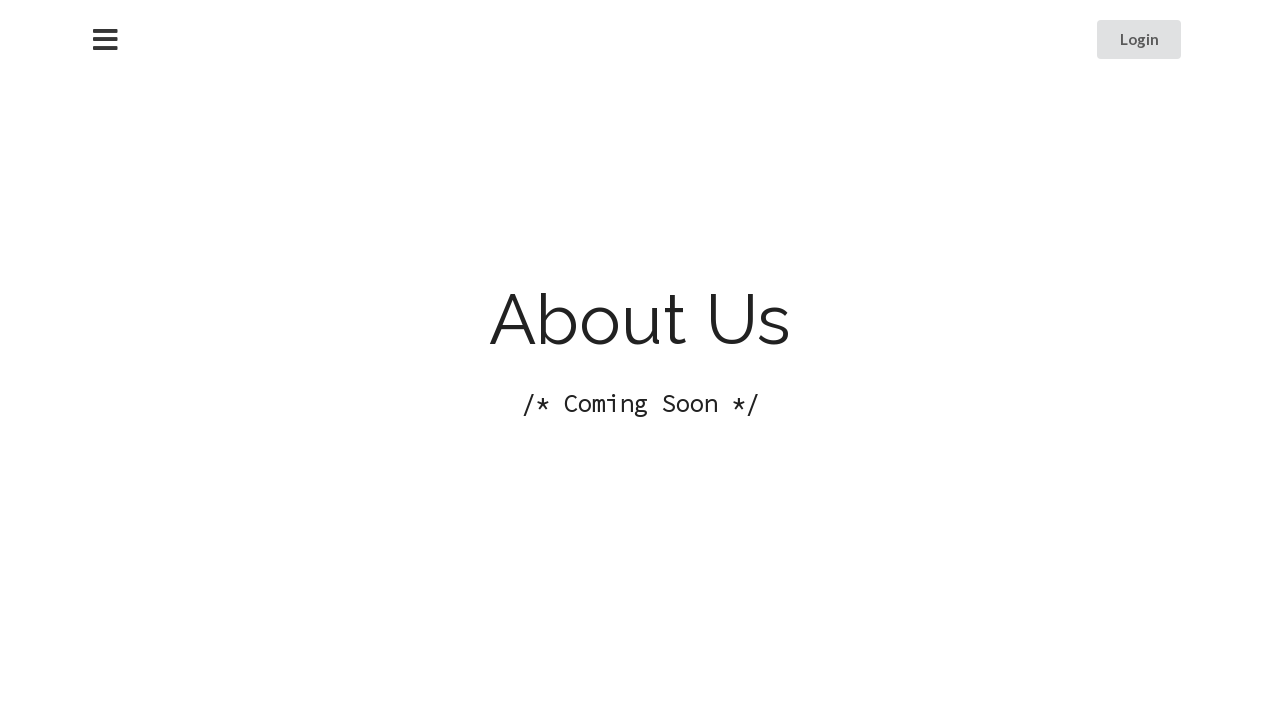

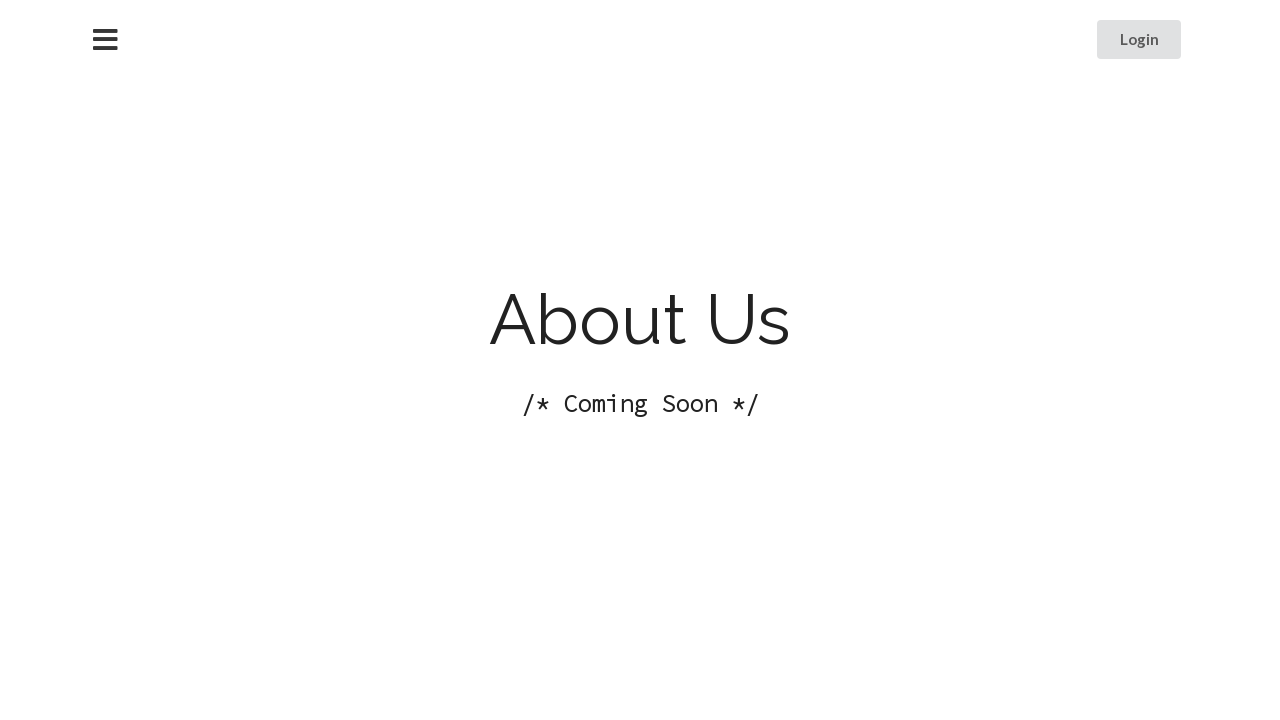